Navigates to a practice page and interacts with a table element to verify its structure and content

Starting URL: http://qaclickacademy.com/practice.php

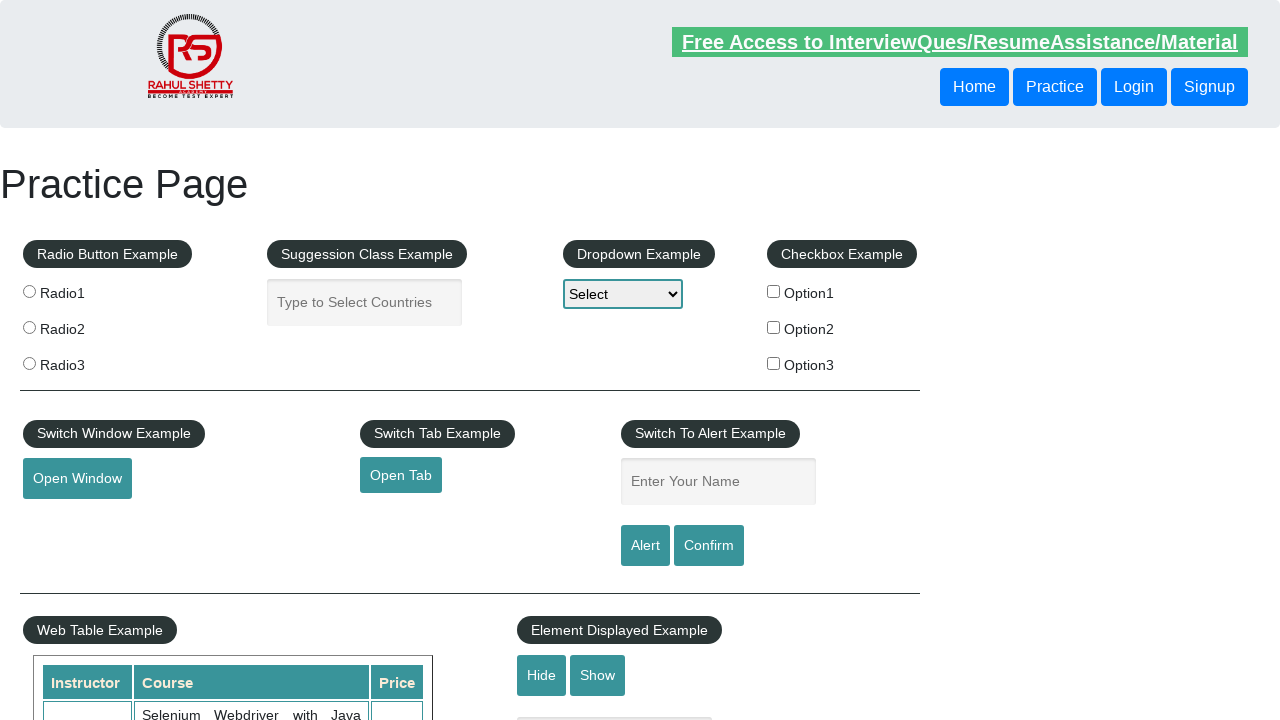

Waited for table element with id 'product' to be present
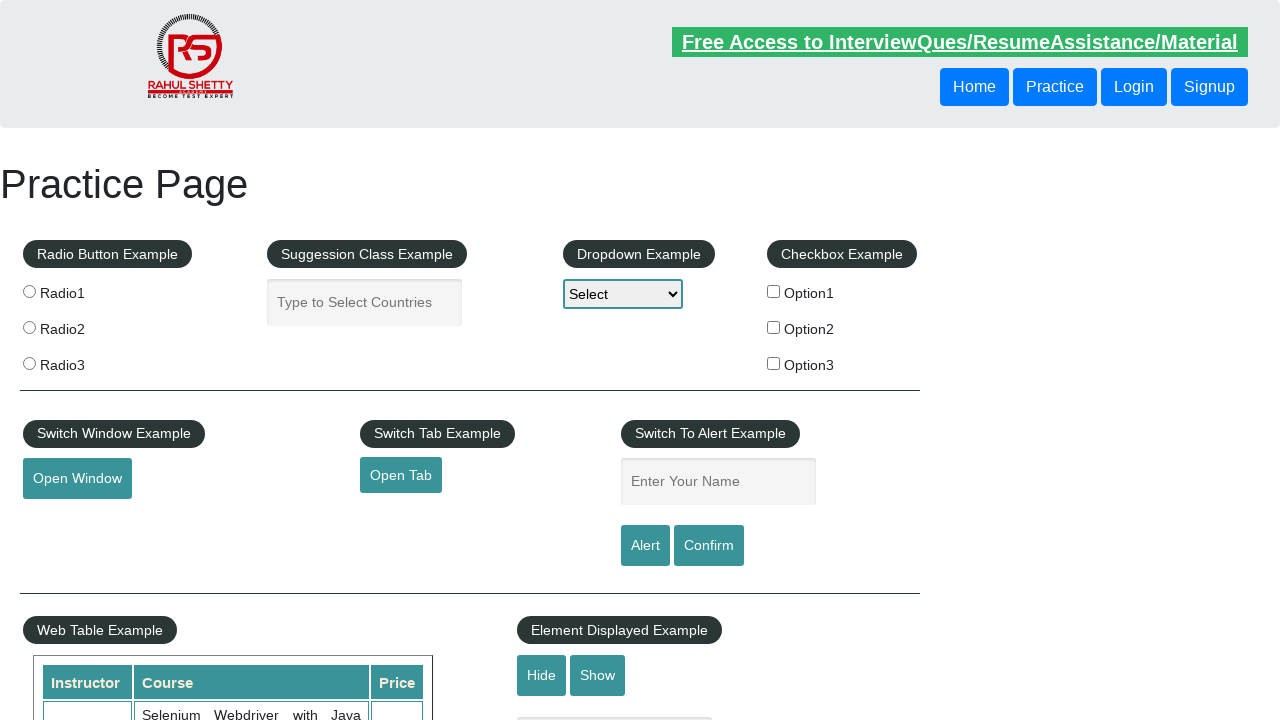

Located the product table element
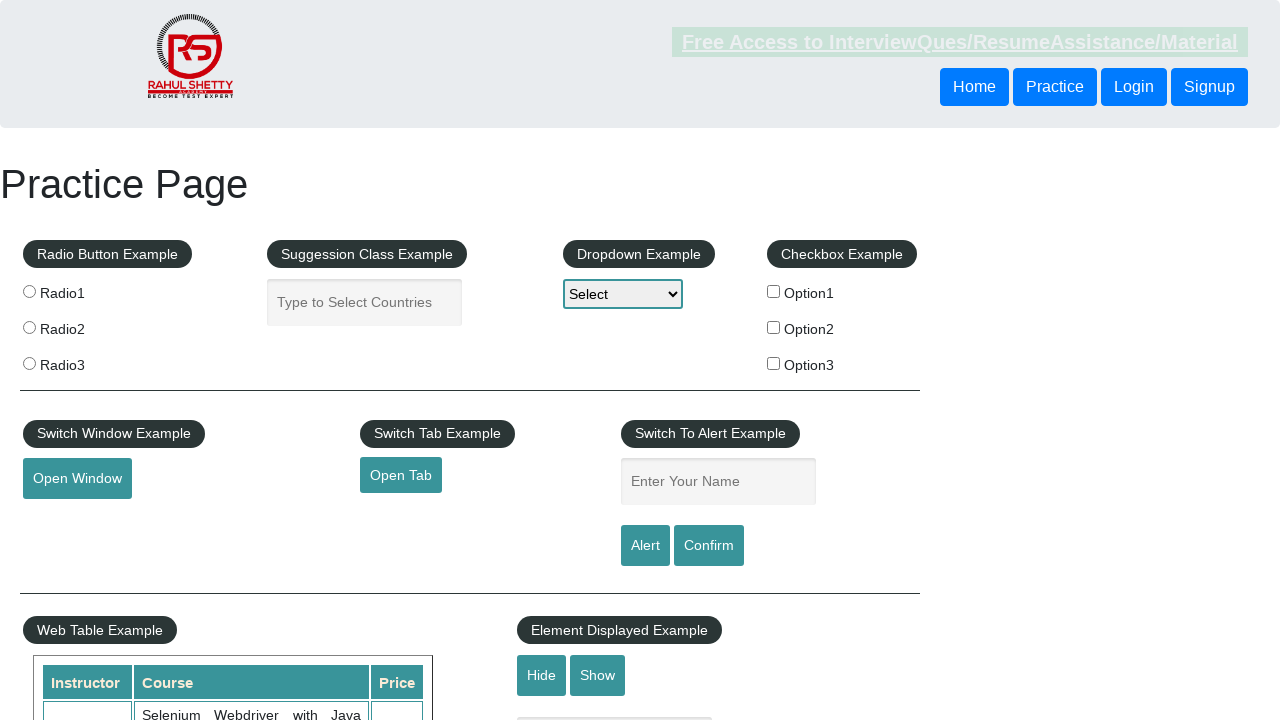

Retrieved all table rows - found 21 rows
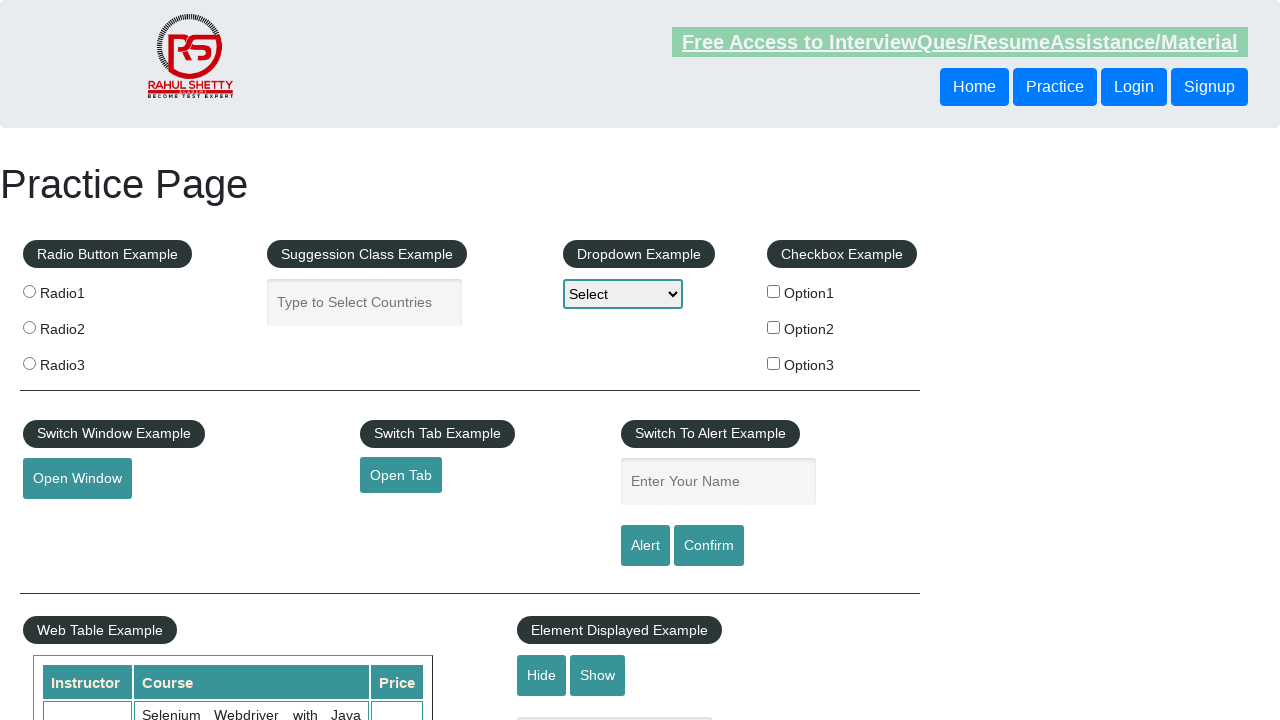

Located the first header row of the table
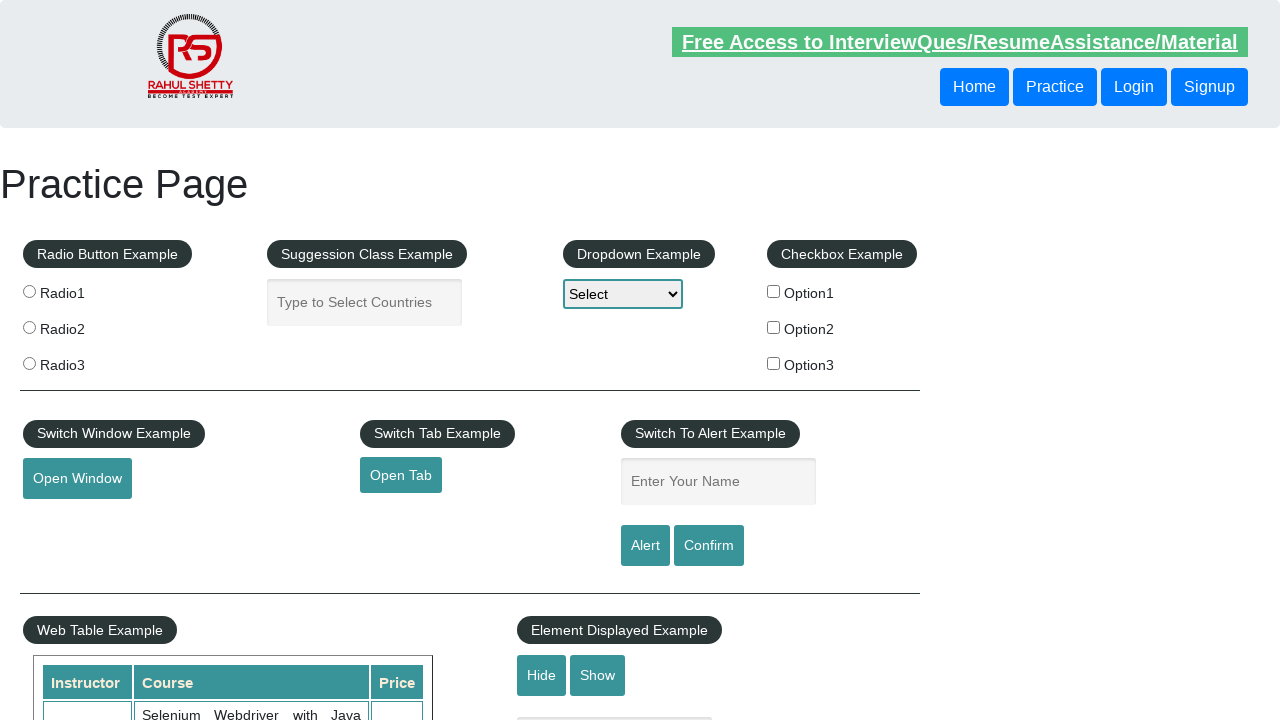

Retrieved all column headers - found 3 columns
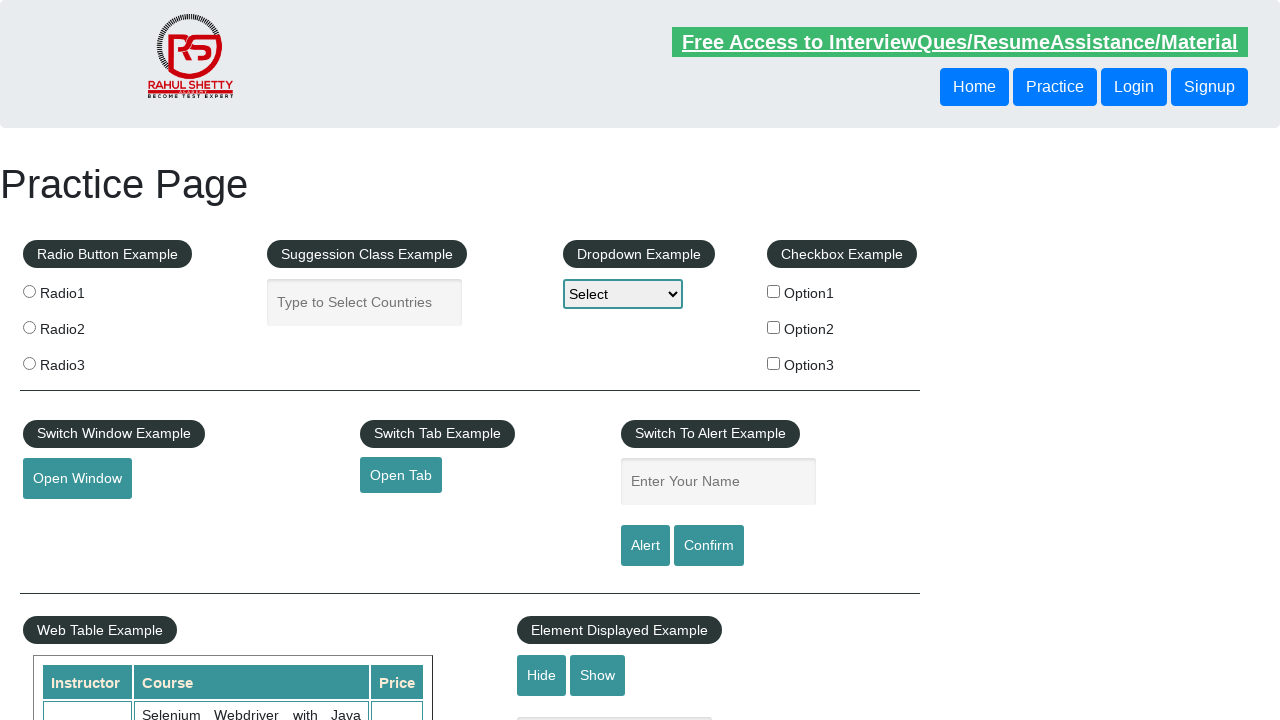

Located the second data row (index 2) of the table
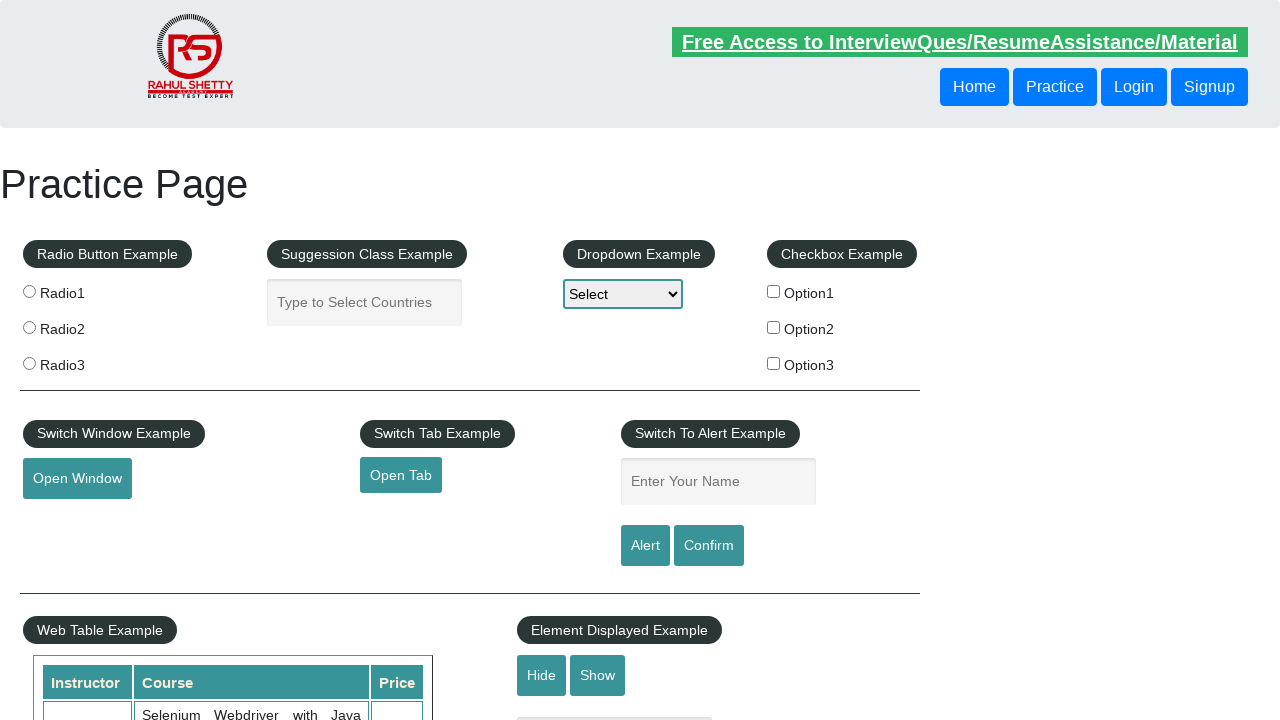

Retrieved all cells from second data row - found 3 cells
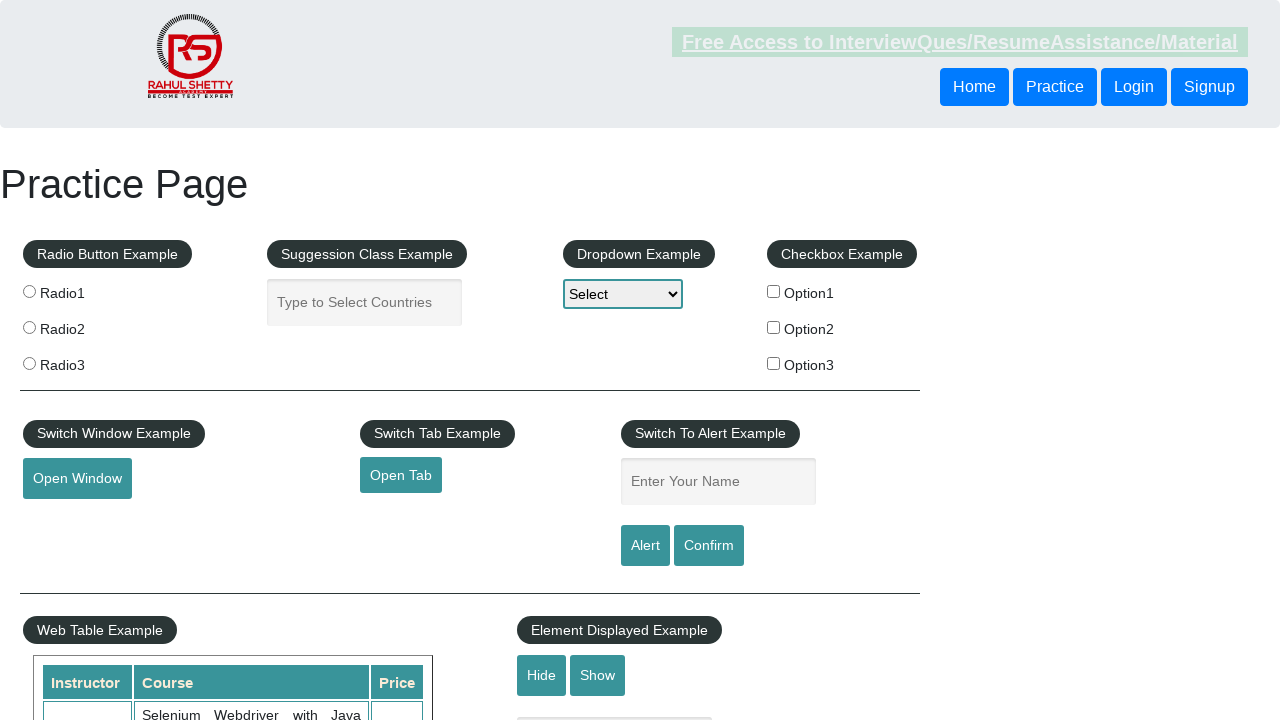

Extracted and printed second row data: Rahul Shetty||Learn SQL in Practical + Database Testing from Scratch||25
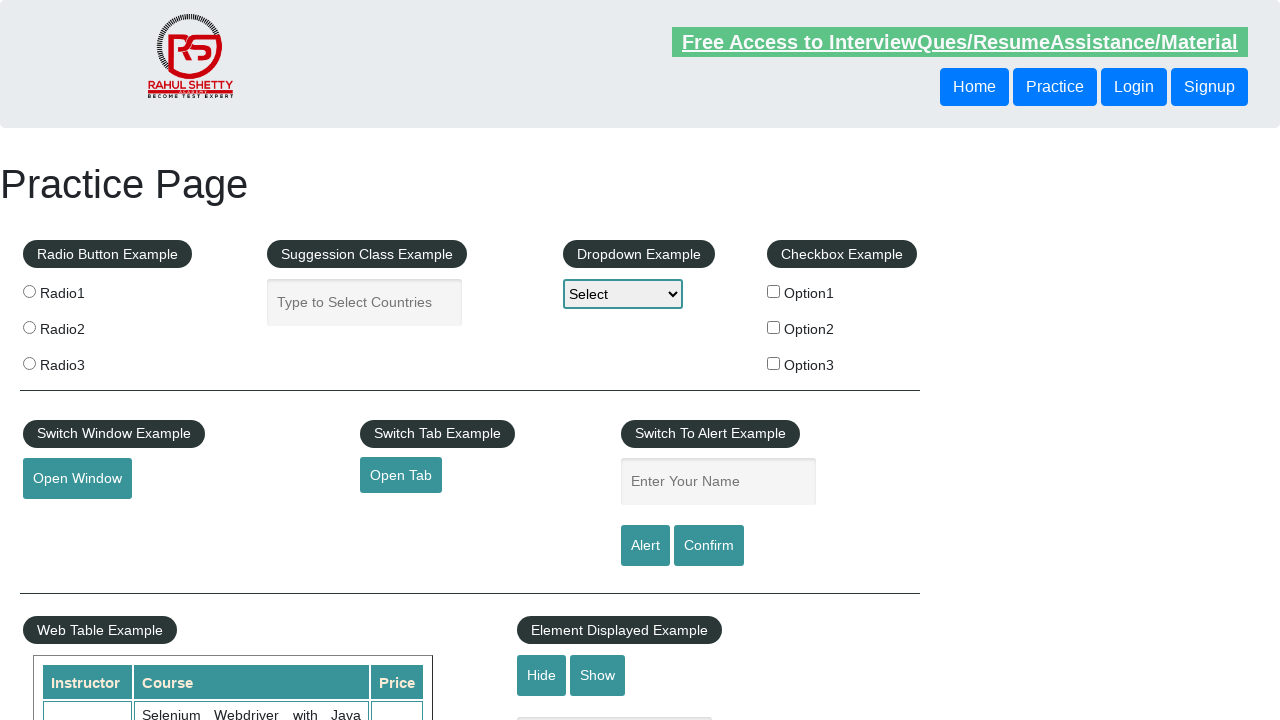

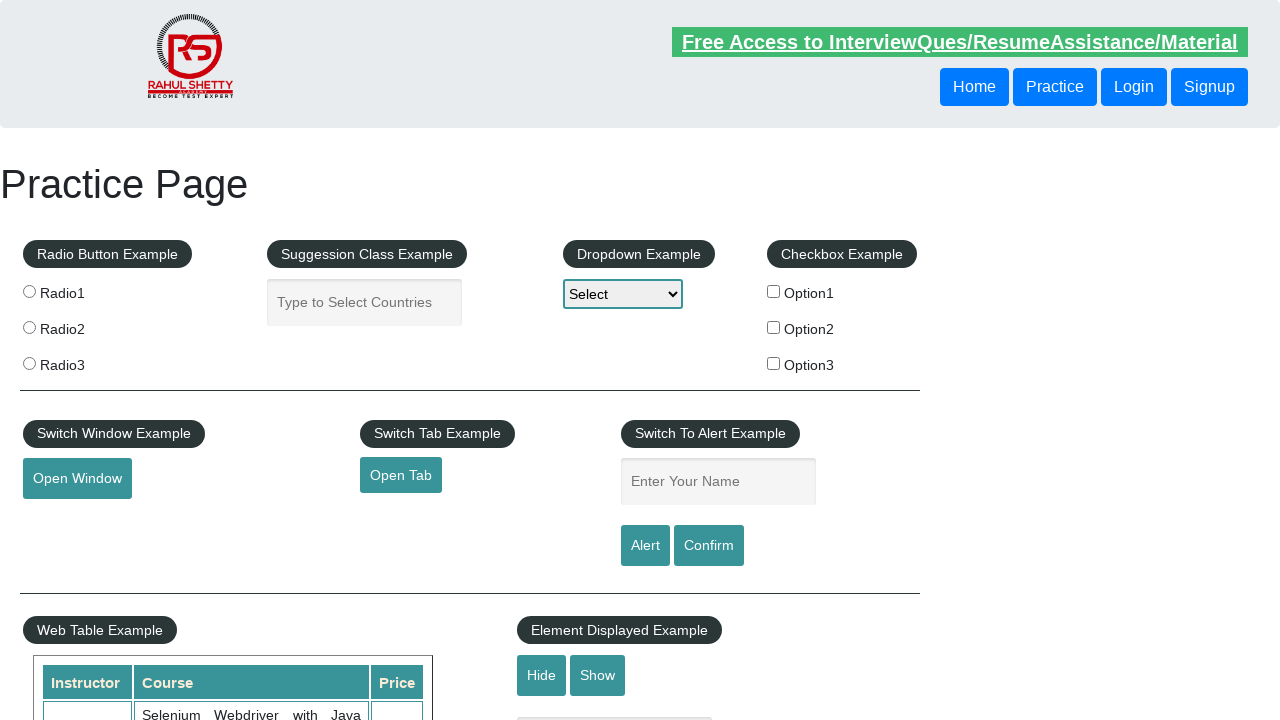